Navigates to the Form Authentication page and verifies the Elemental Selenium link has the correct href attribute

Starting URL: https://the-internet.herokuapp.com/

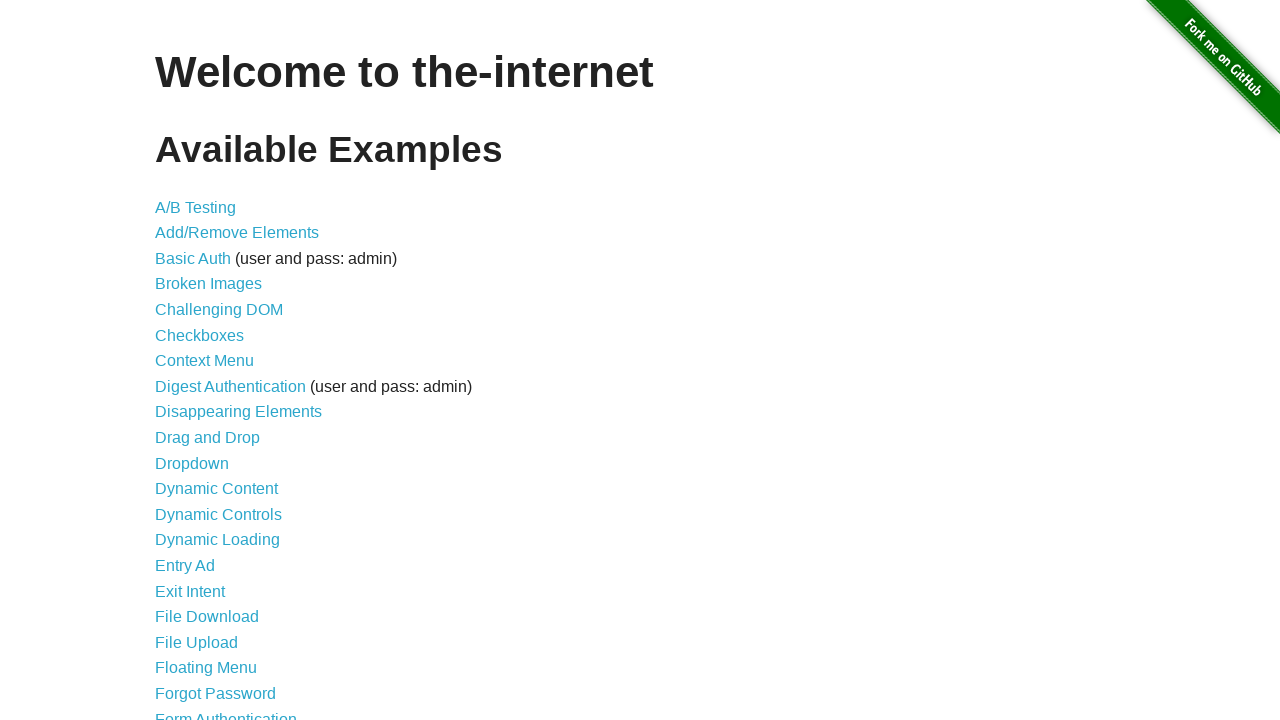

Navigated to the-internet.herokuapp.com homepage
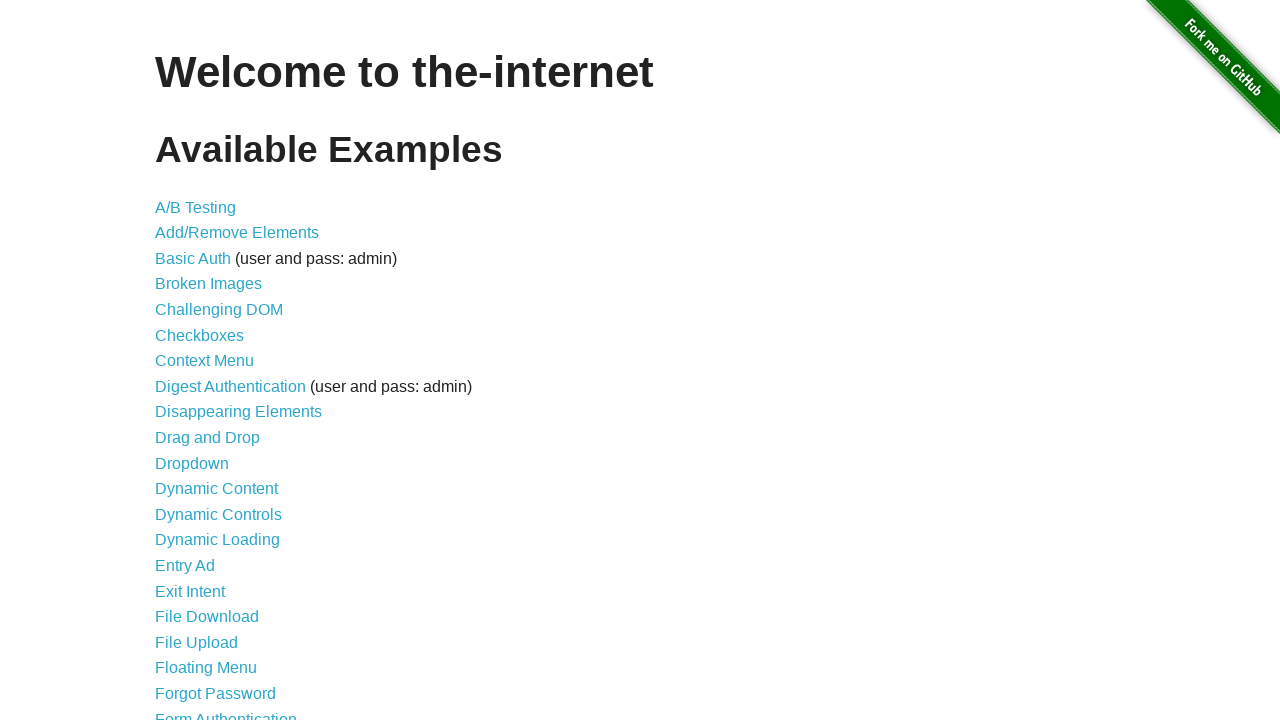

Clicked on Form Authentication link at (226, 712) on text=Form Authentication
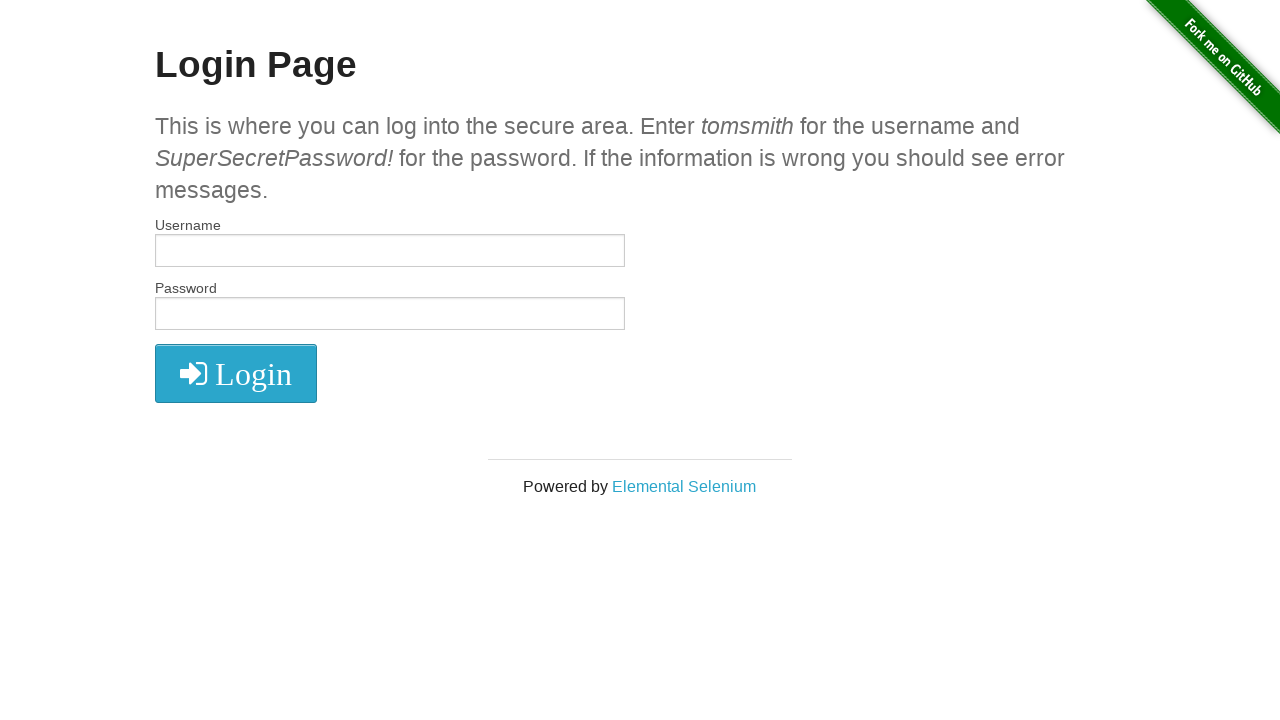

Located Elemental Selenium link
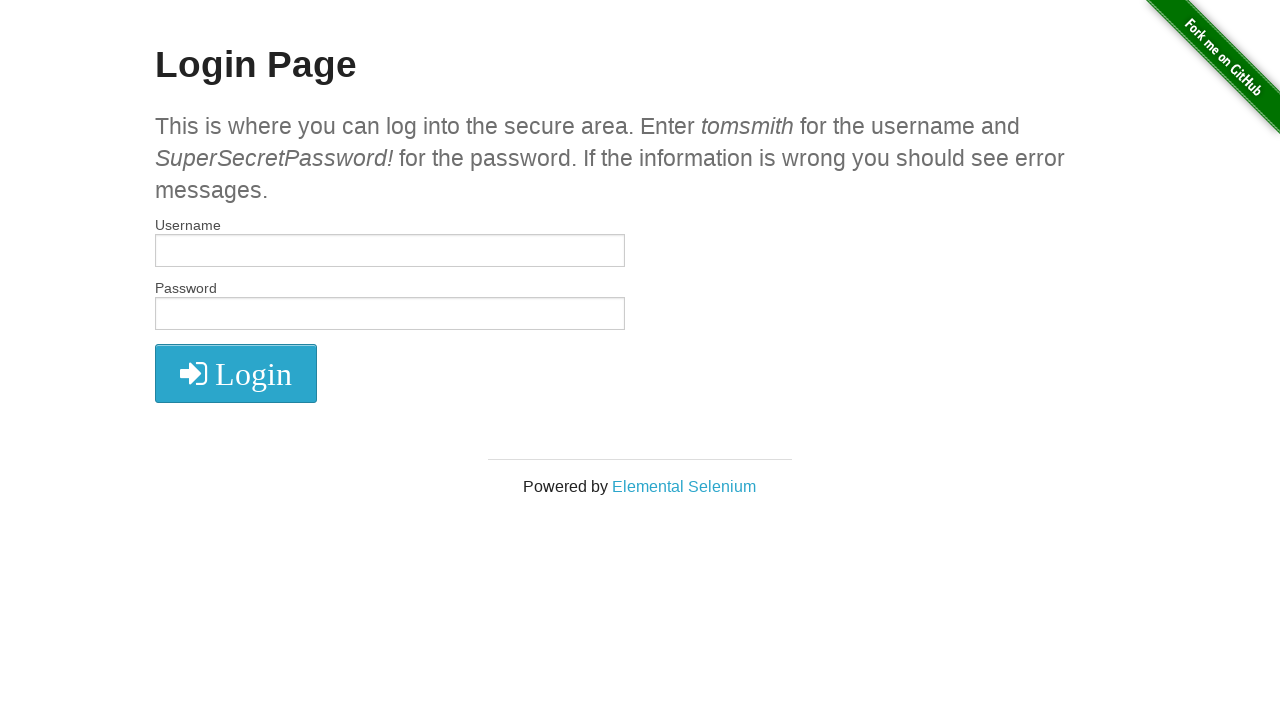

Retrieved href attribute from Elemental Selenium link
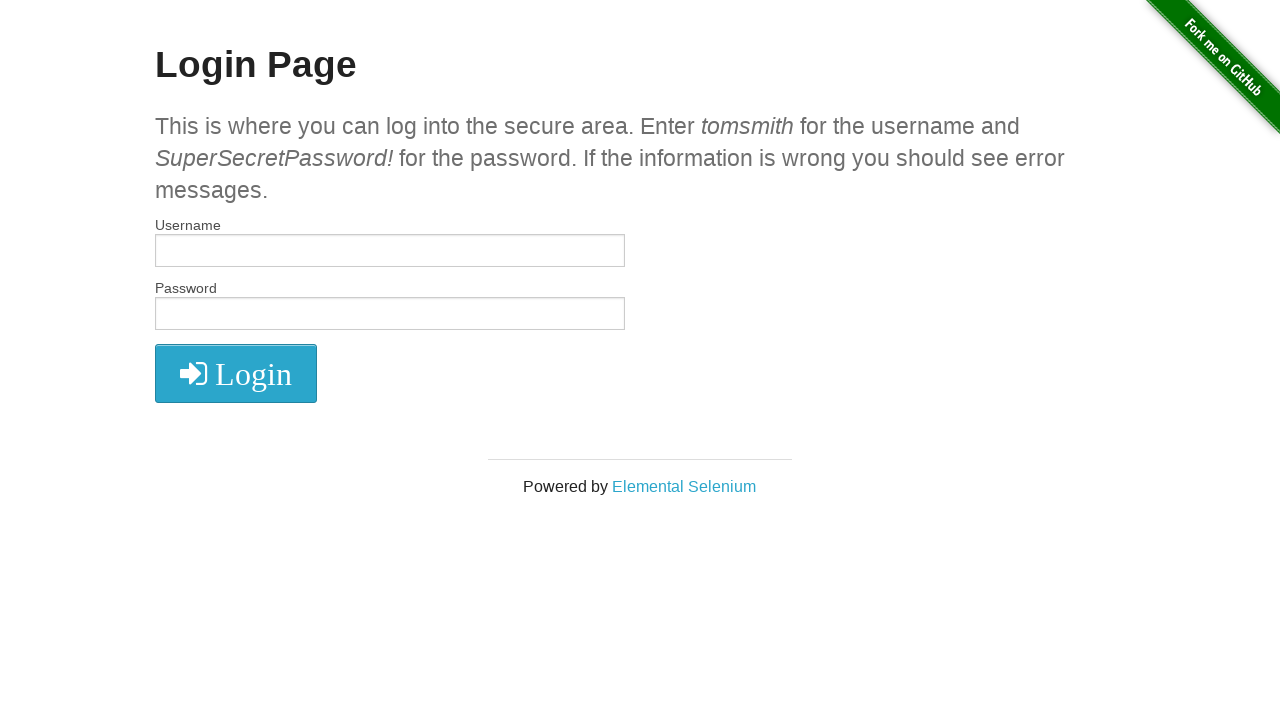

Verified href attribute equals 'http://elementalselenium.com/'
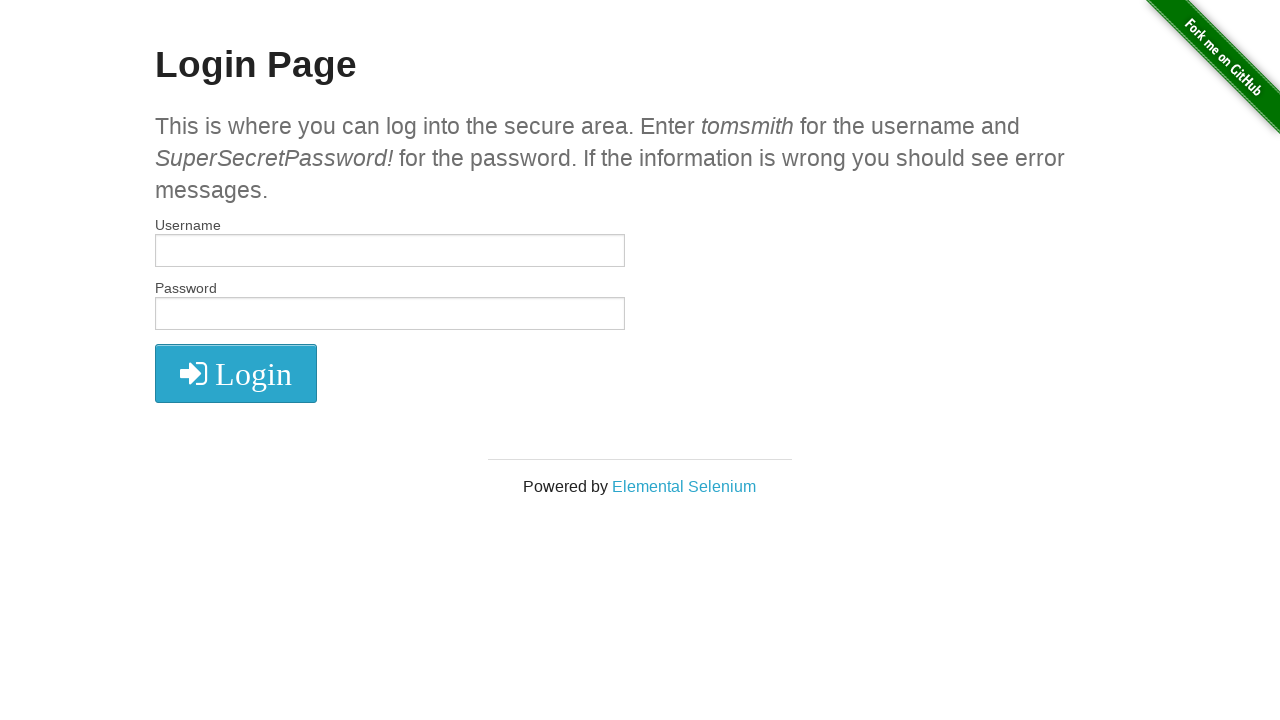

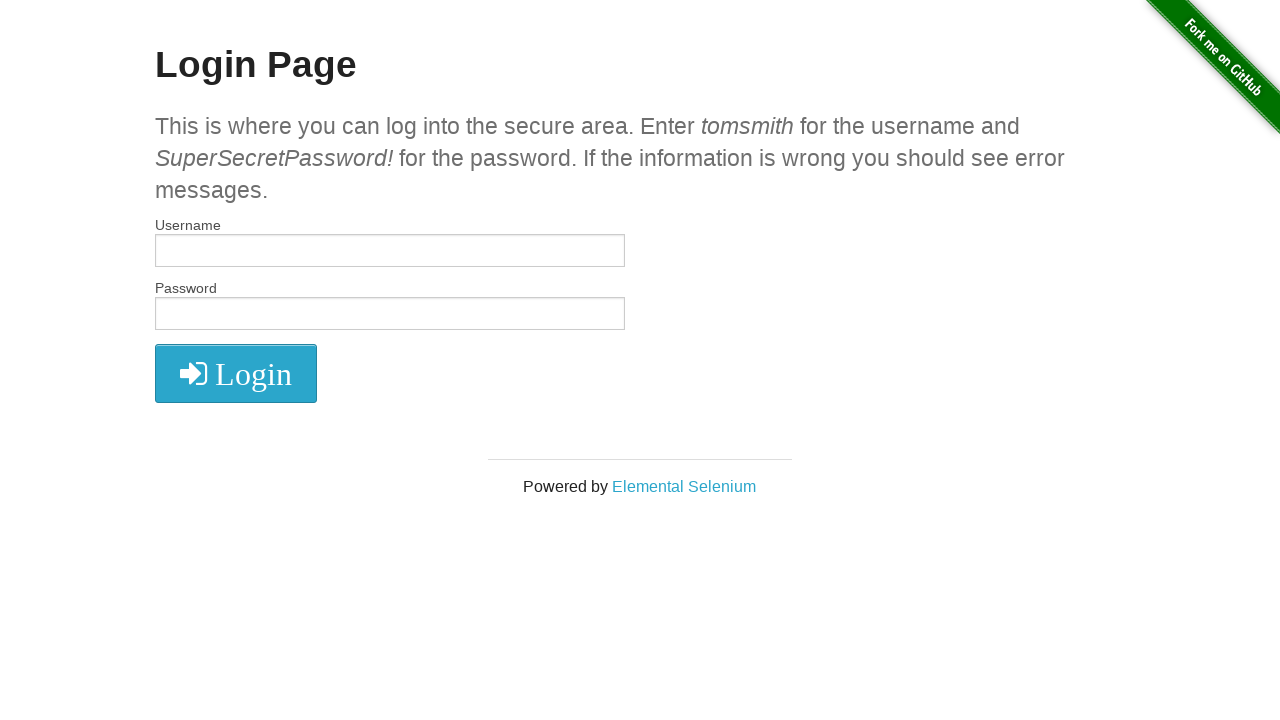